Tests a math challenge form by reading an input value from the page, calculating a logarithmic function result, filling in the answer, checking required checkboxes, and submitting the form.

Starting URL: http://suninjuly.github.io/math.html

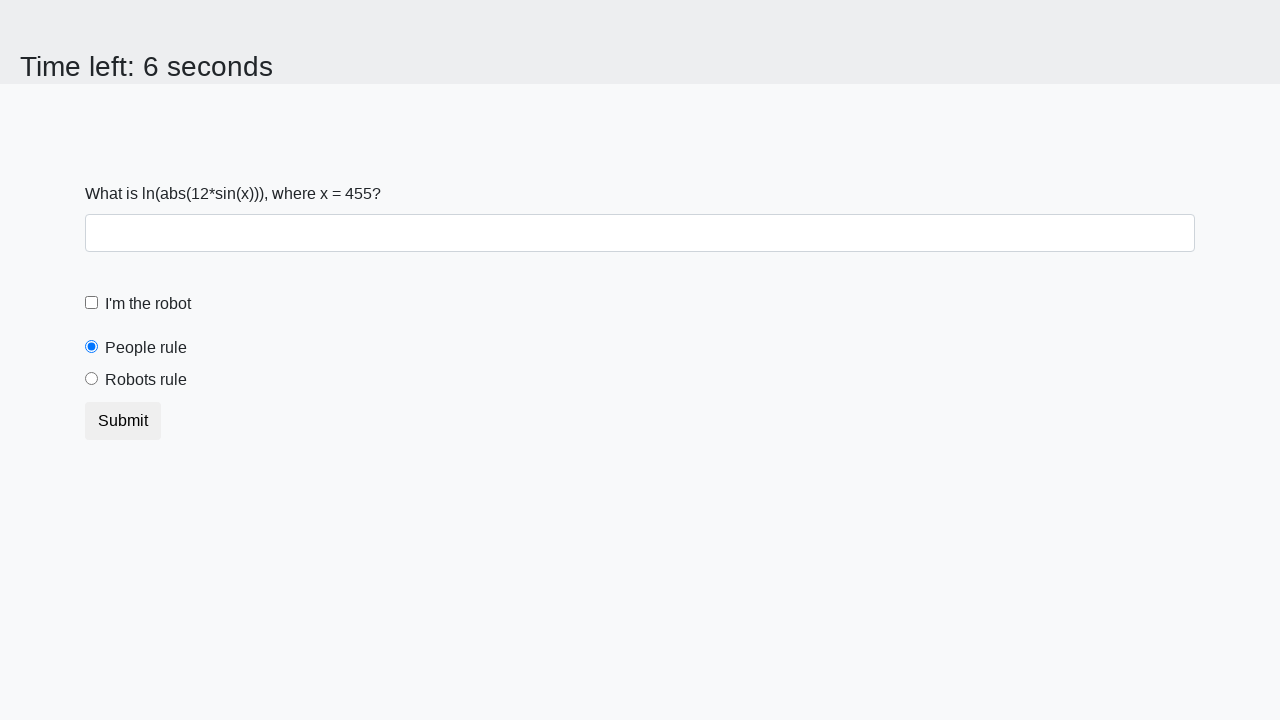

Retrieved x value from input_value element
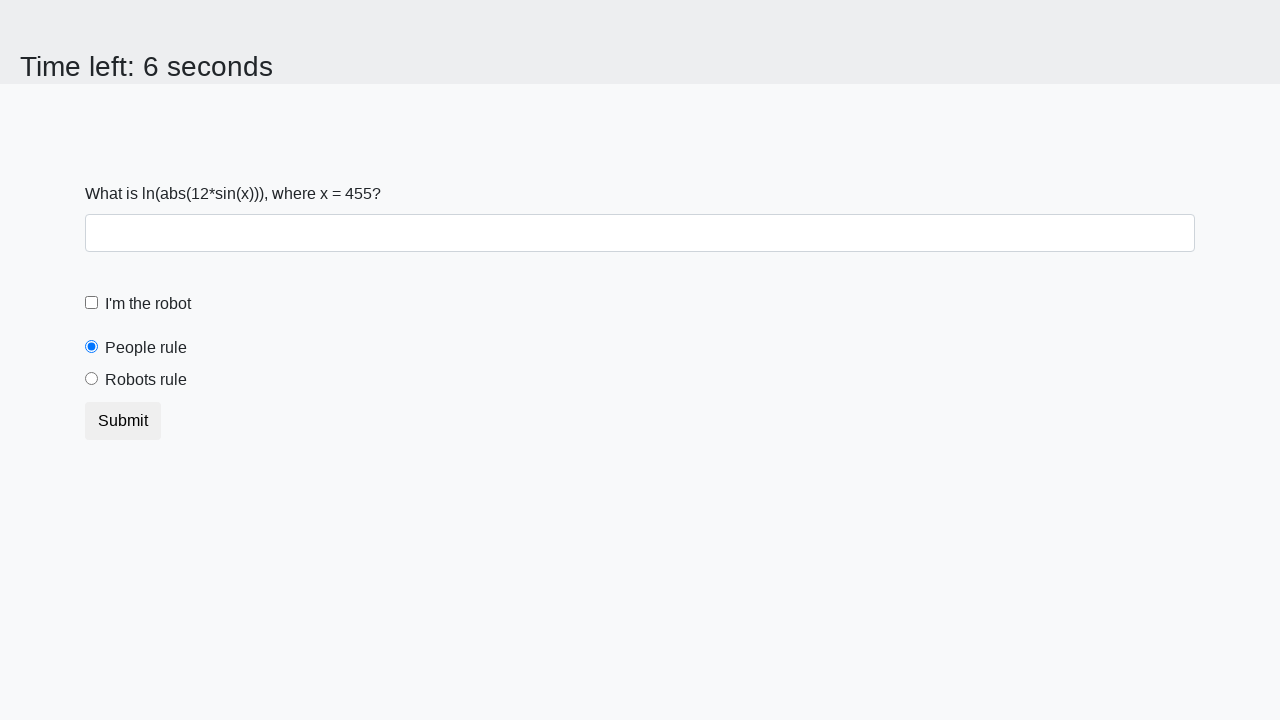

Calculated logarithmic function result: log(abs(12 * sin(x)))
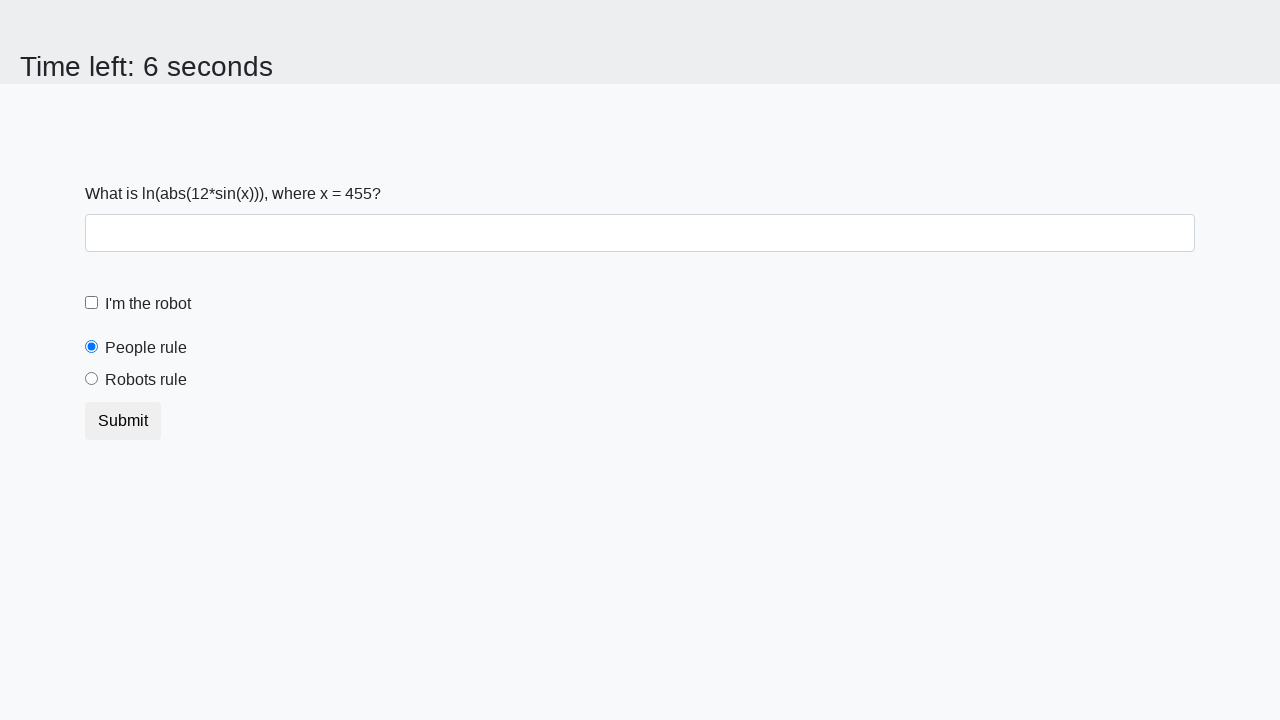

Filled answer input field with calculated result on input
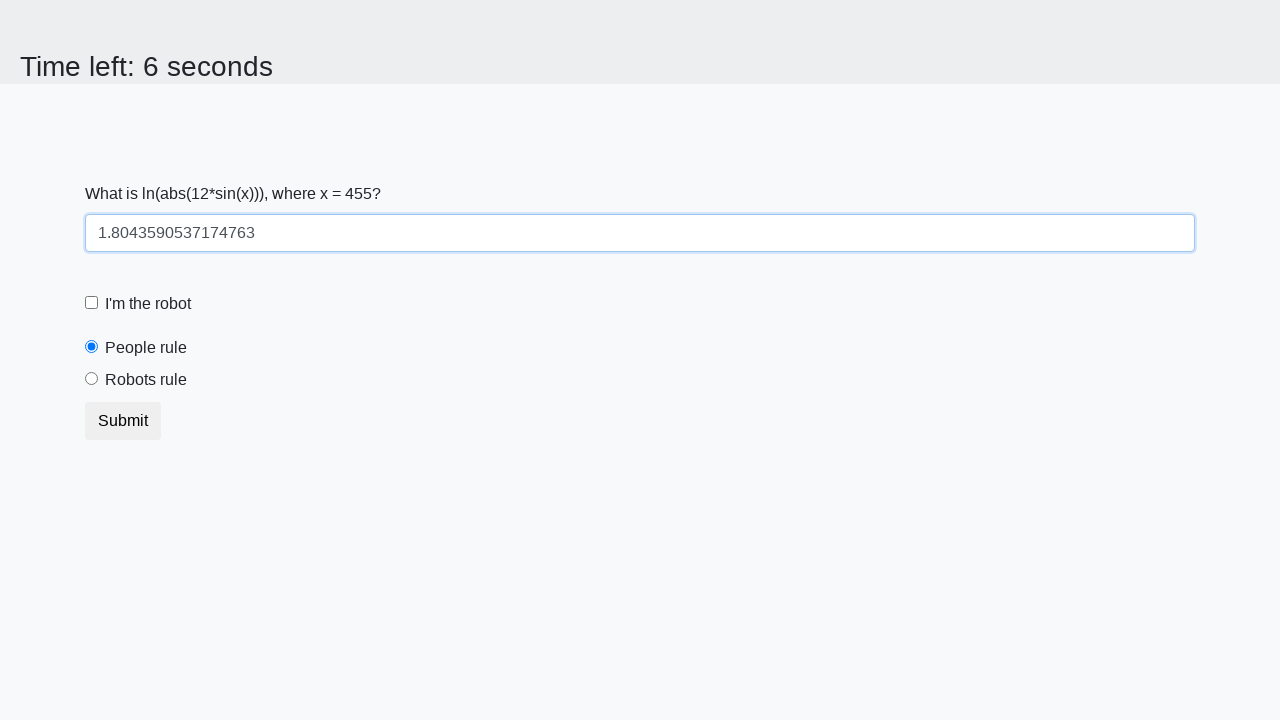

Clicked robot checkbox at (92, 303) on #robotCheckbox
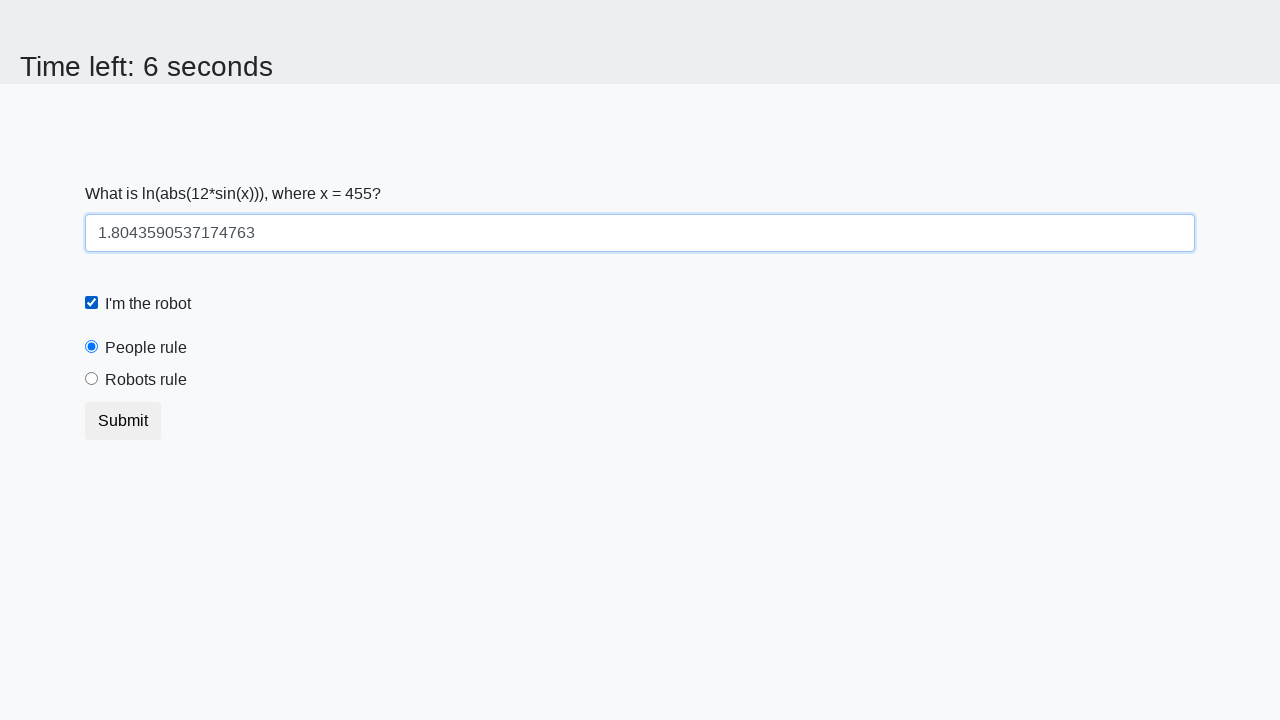

Clicked robots rule checkbox at (92, 379) on #robotsRule
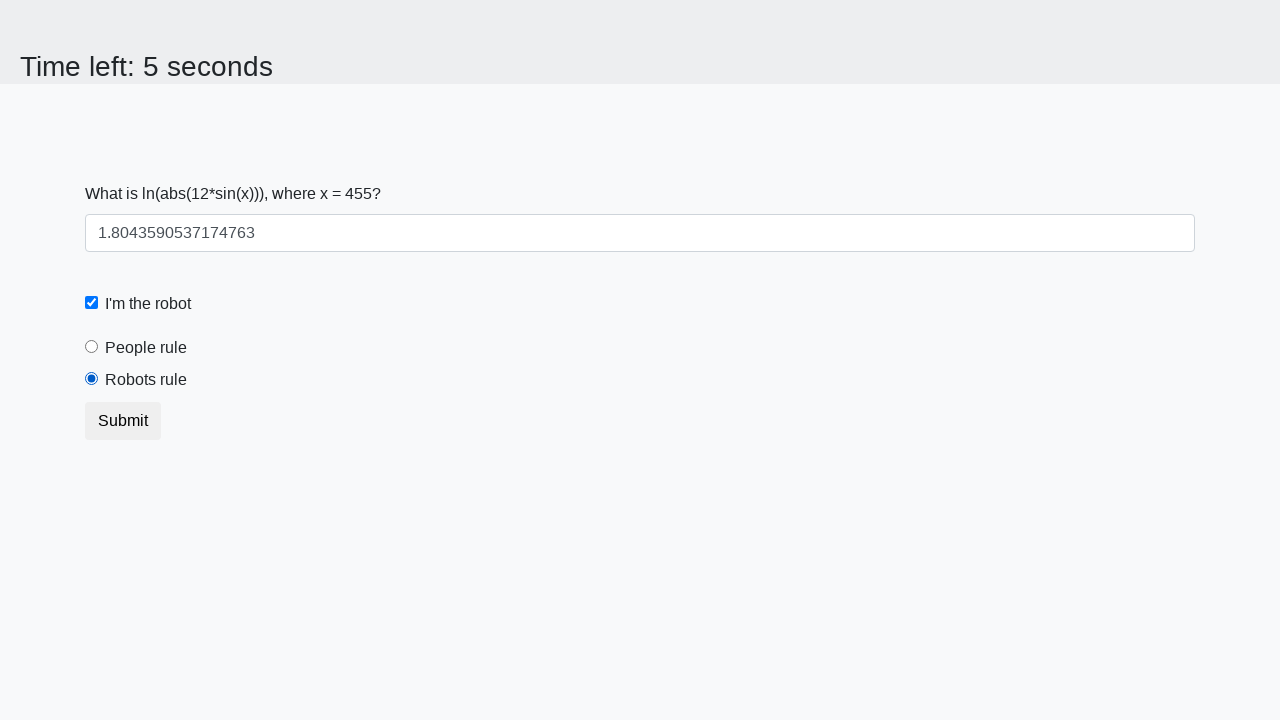

Clicked submit button to submit form at (123, 421) on button
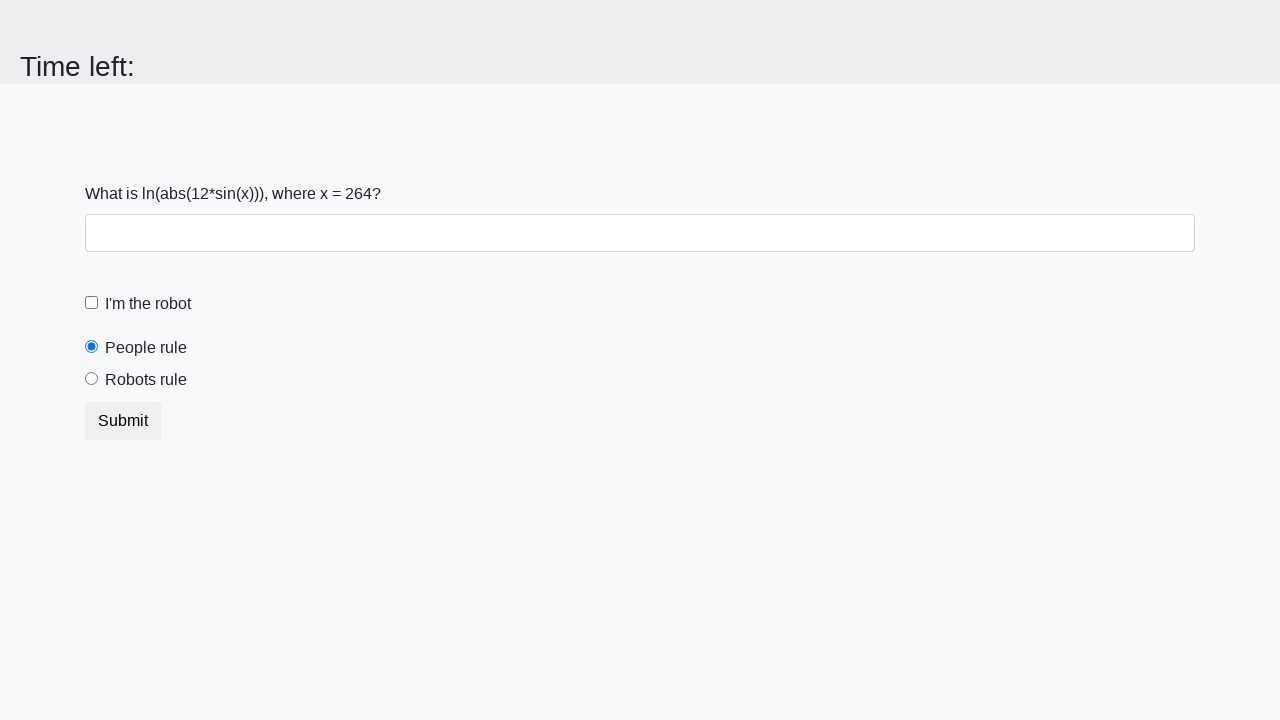

Waited 2 seconds for form submission response
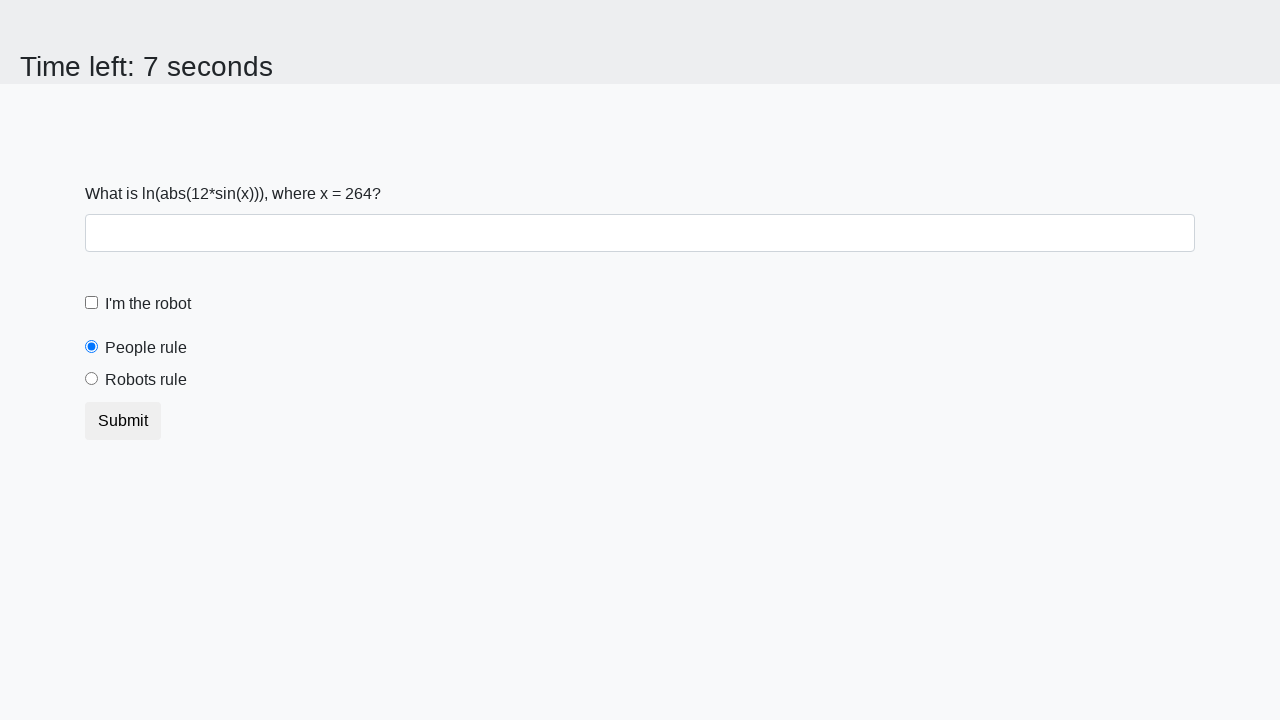

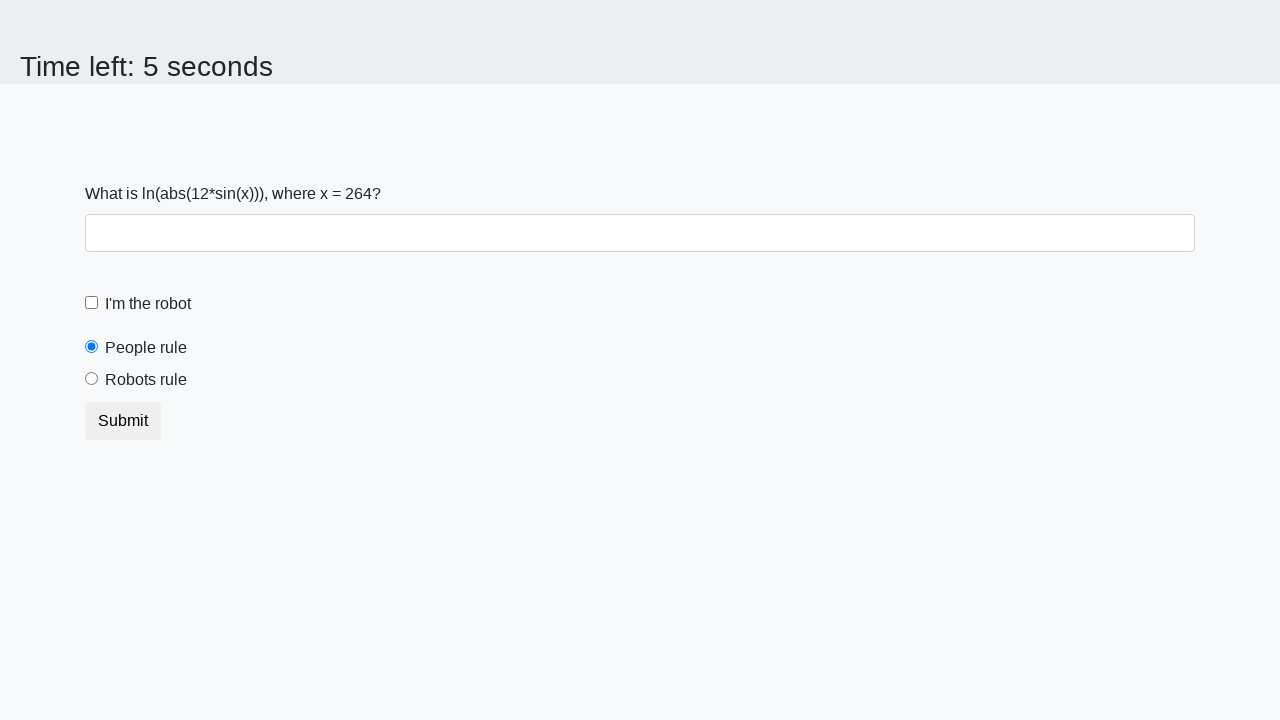